Navigates to the Selenium HQ website homepage with no further actions performed

Starting URL: http://seleniumhq.org/

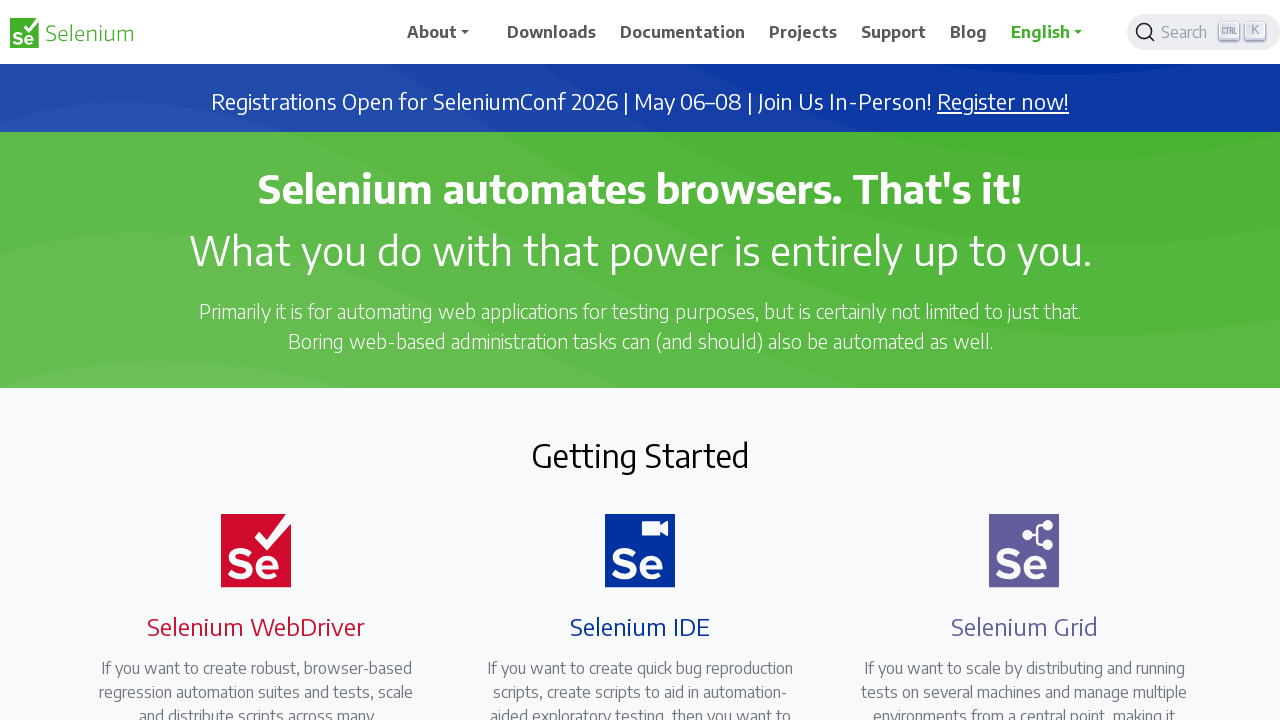

Navigated to Selenium HQ website homepage
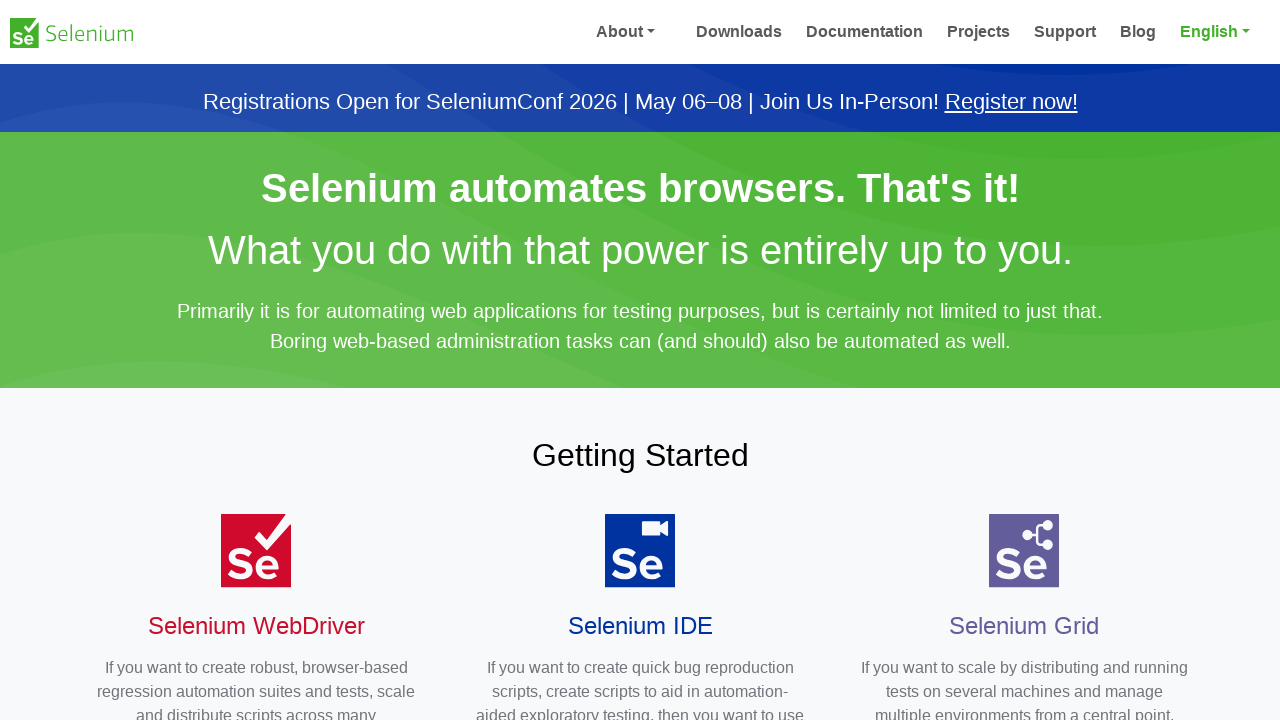

Page DOM content fully loaded
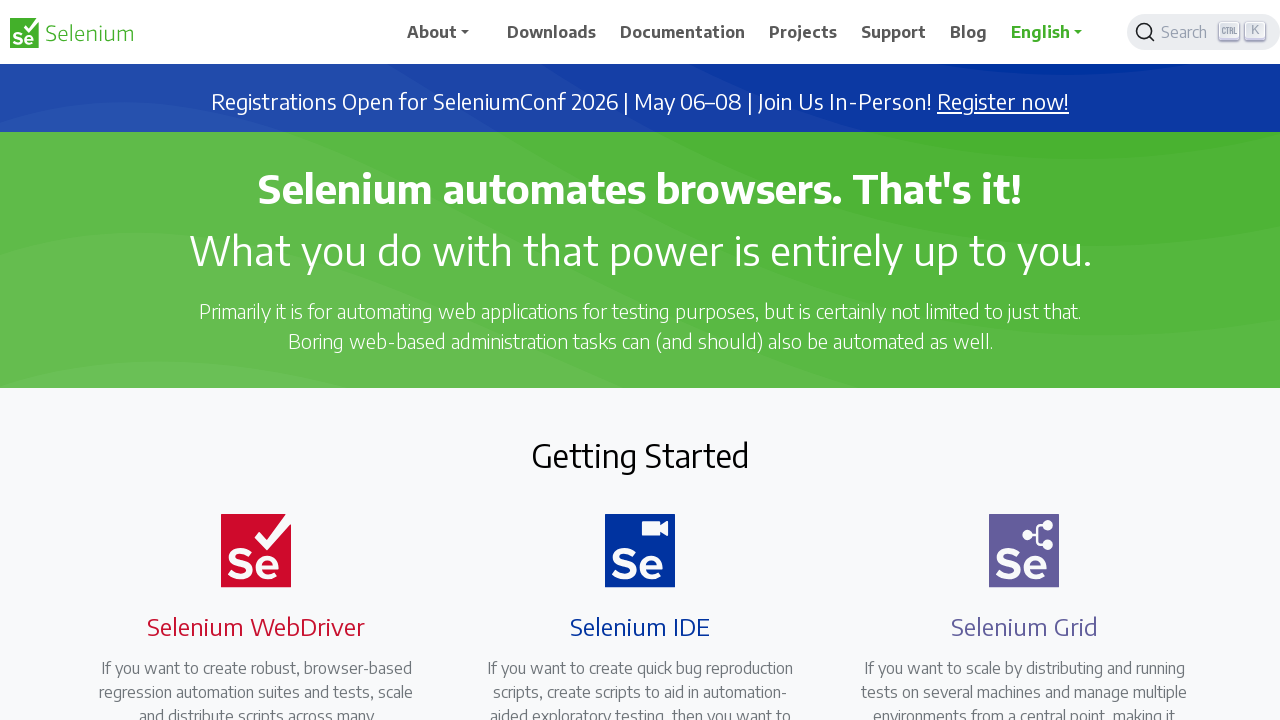

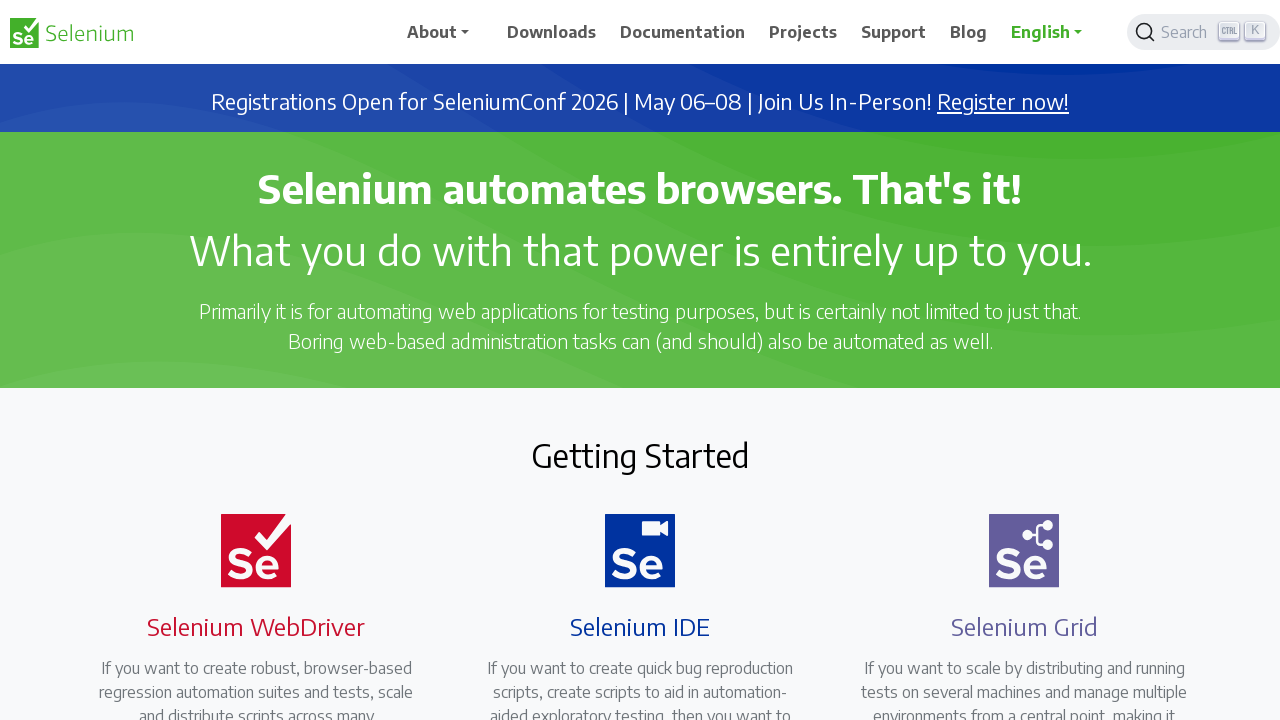